Tests a customer registration form by filling in customer name, age, address, and email fields, then submitting the form and checking for a validation message (phone number field is intentionally left empty to trigger validation).

Starting URL: https://webapps.tekstac.com/CustomerRegistration/

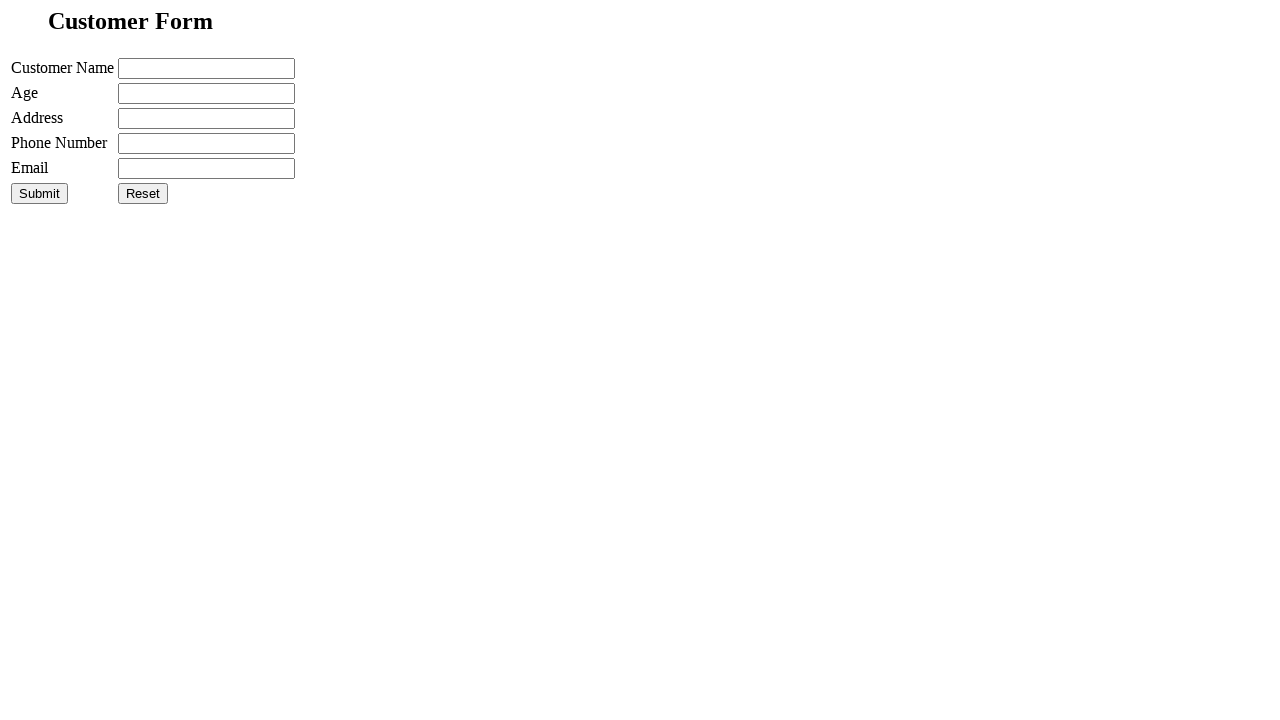

Filled customer name field with 'Lily' on input[name='cname']
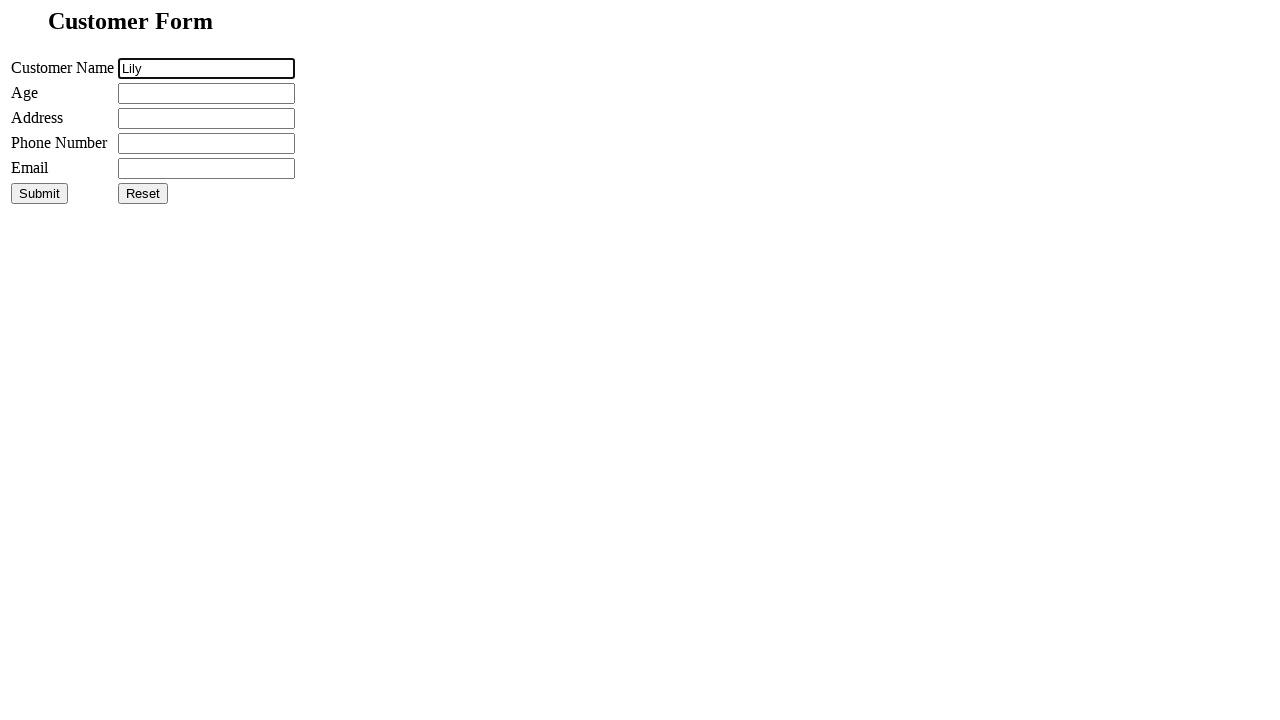

Filled age field with '21' on input[name='age']
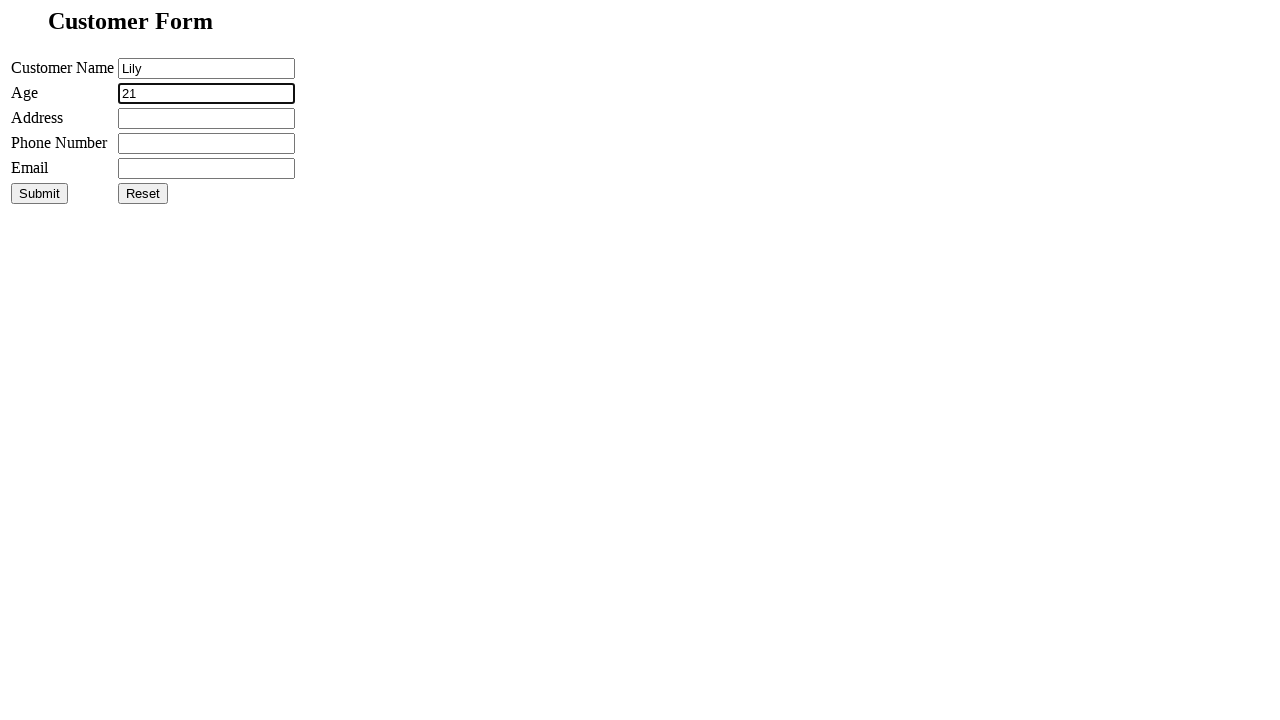

Filled address field with 'Chennai' on input[name='address']
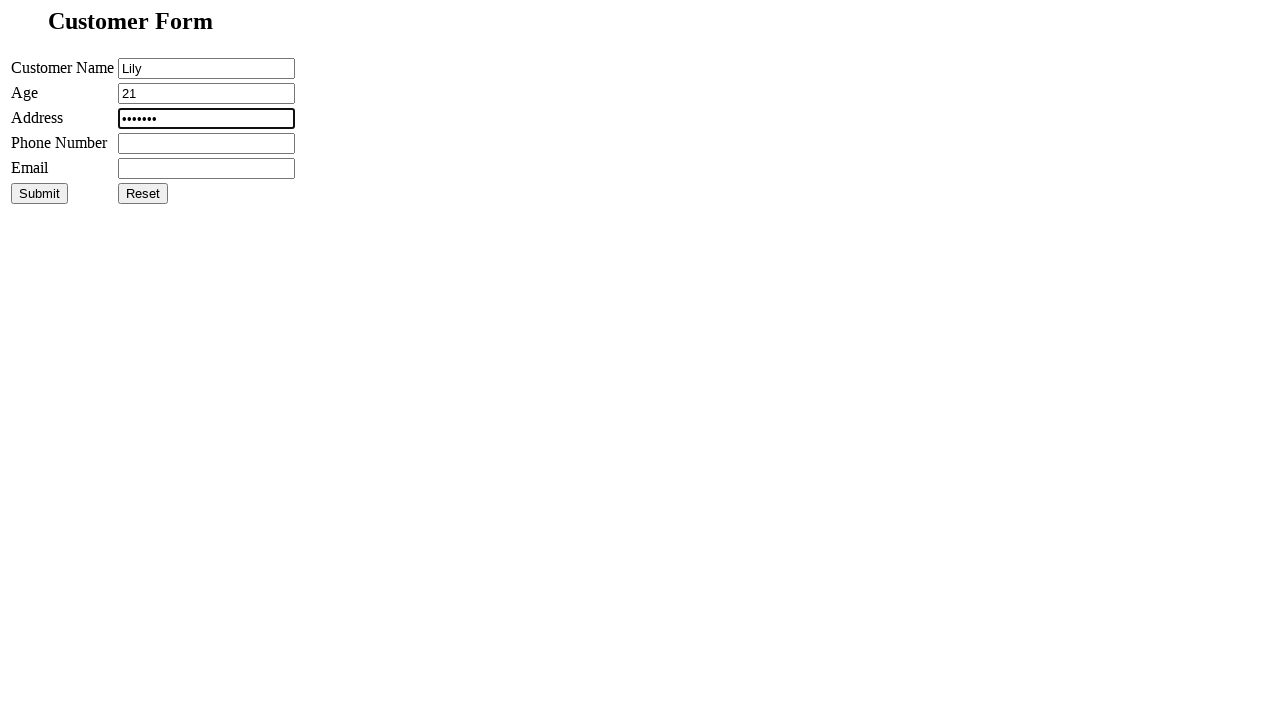

Filled email field with 'lilyangel945@gmail.com' (phone number intentionally left empty to trigger validation) on input[name='email']
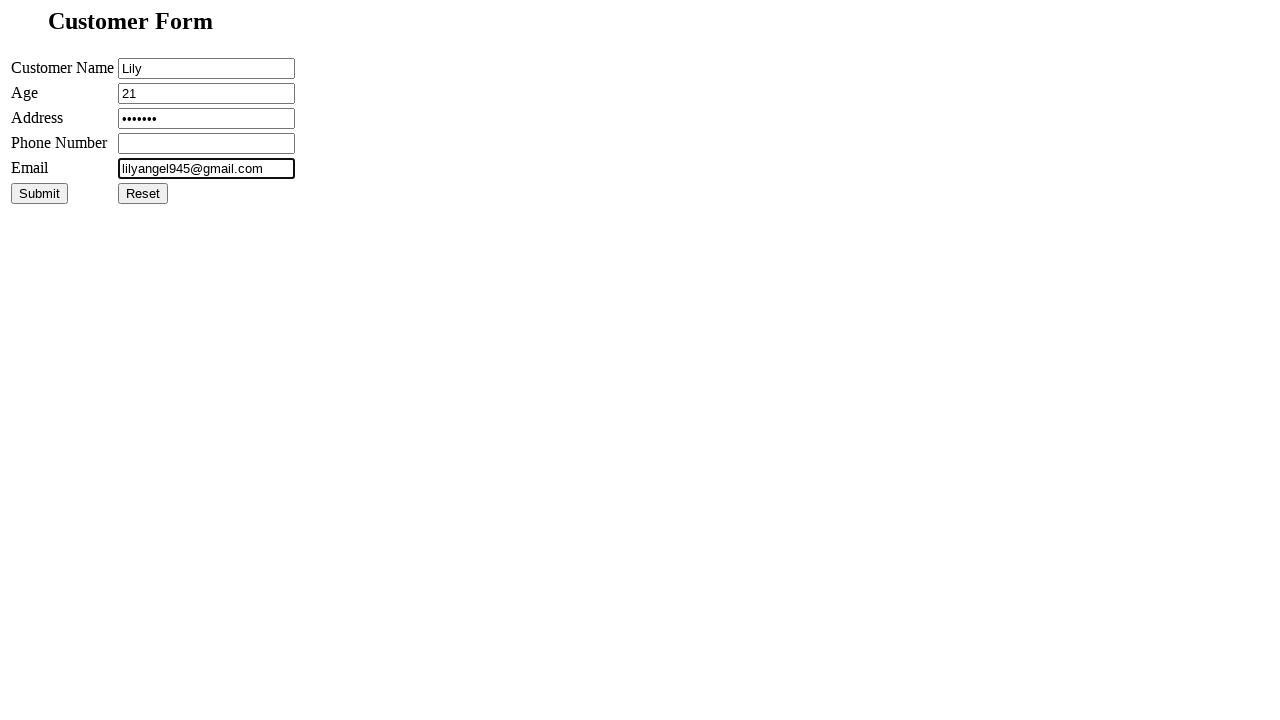

Clicked submit button to submit registration form at (40, 193) on #submit
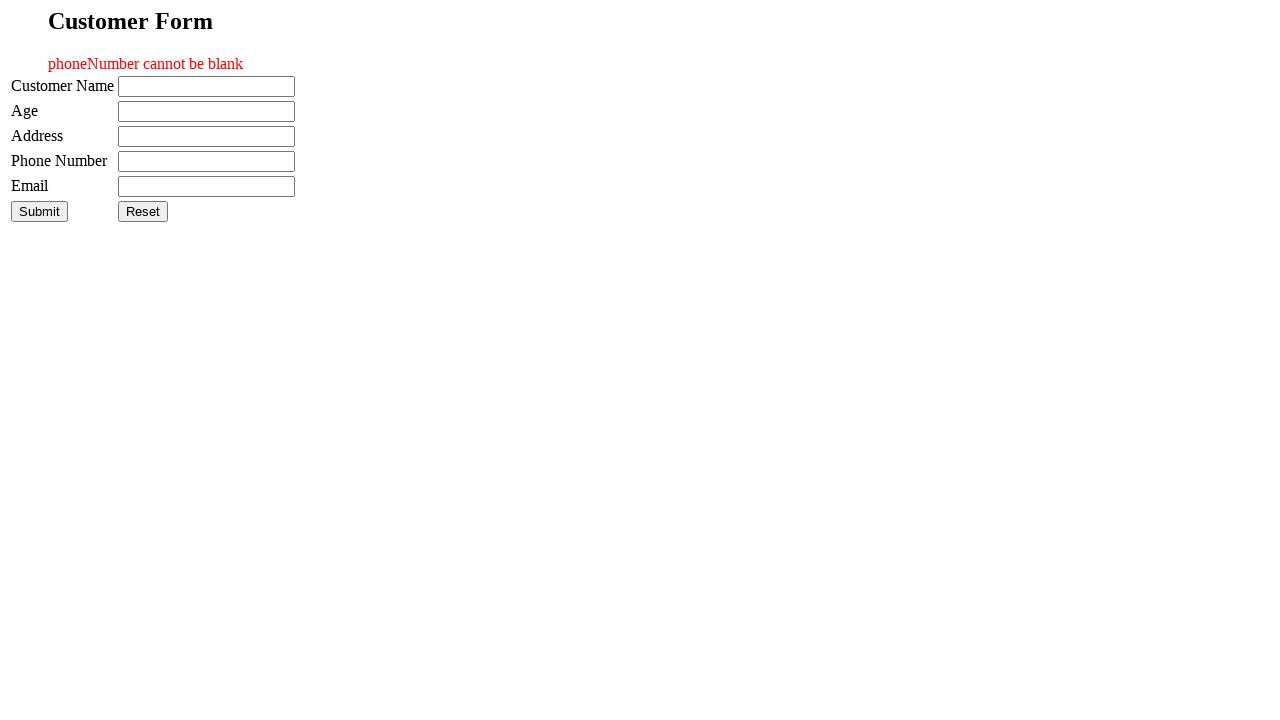

Validation error message appeared as expected (phone number field was required)
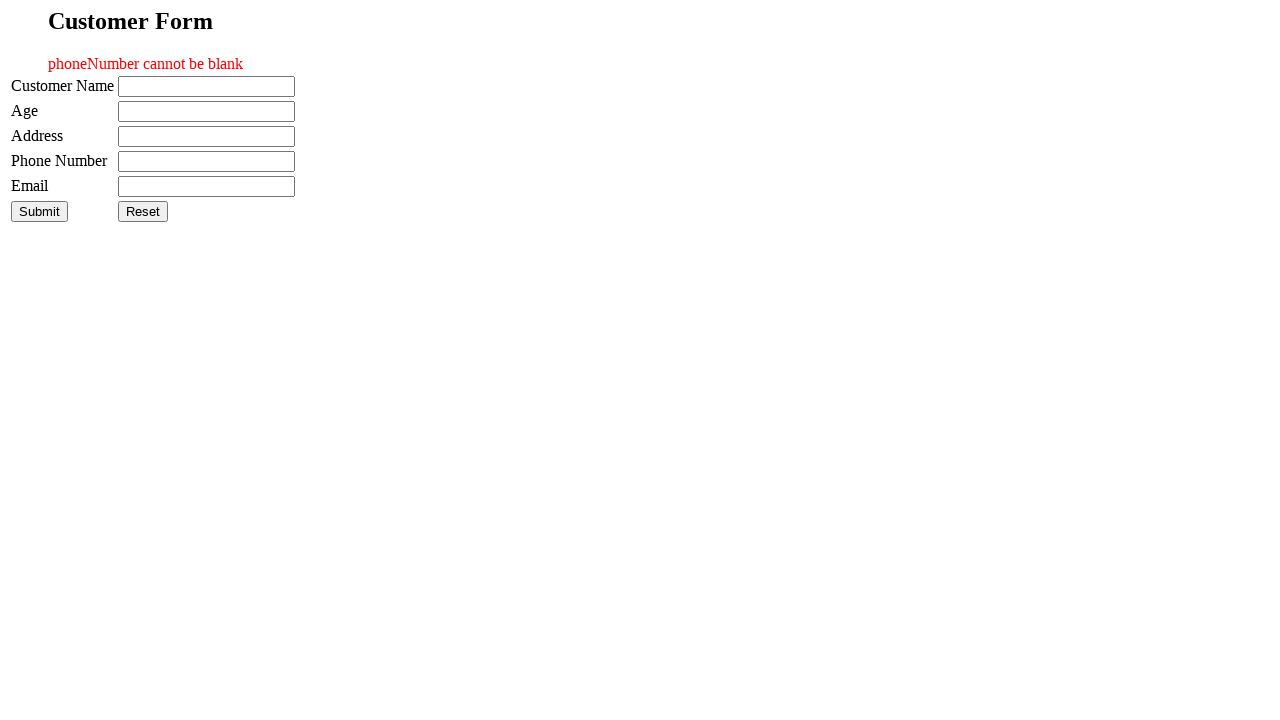

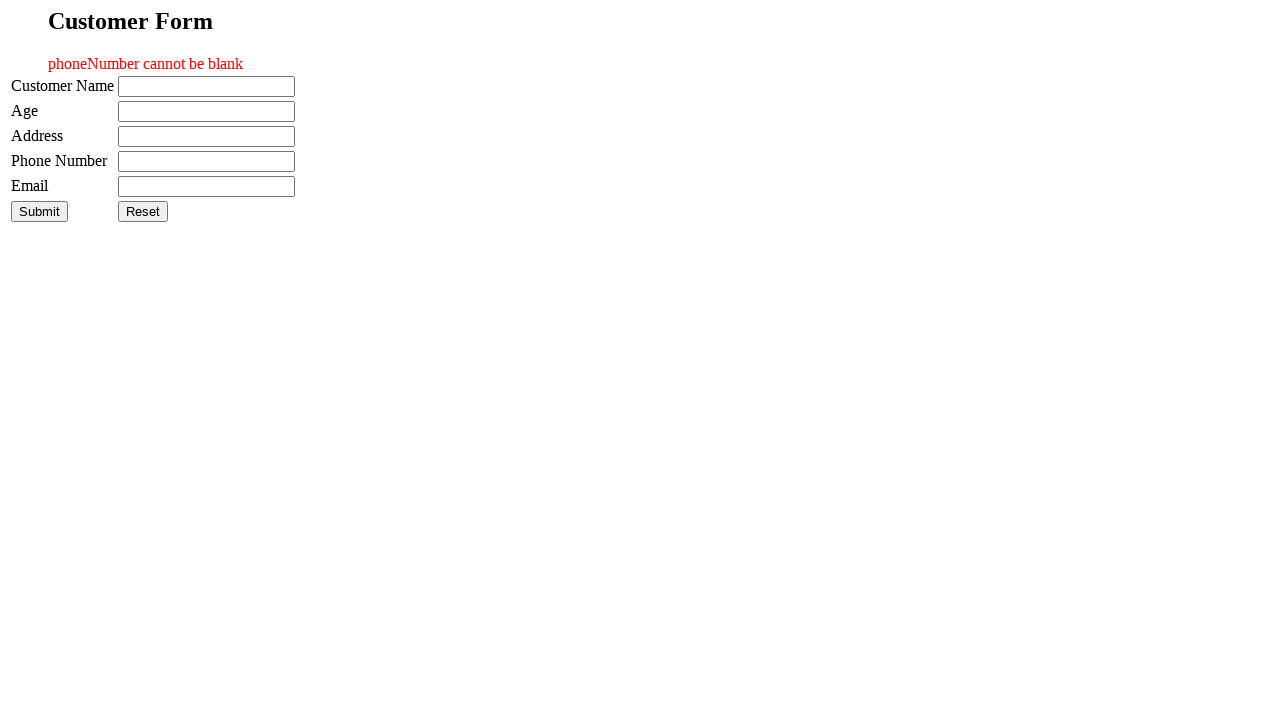